Tests online cinema registration form by filling in all required fields (name, email, password) and submitting the form

Starting URL: https://lm.skillbox.cc/qa_tester/module06/register/

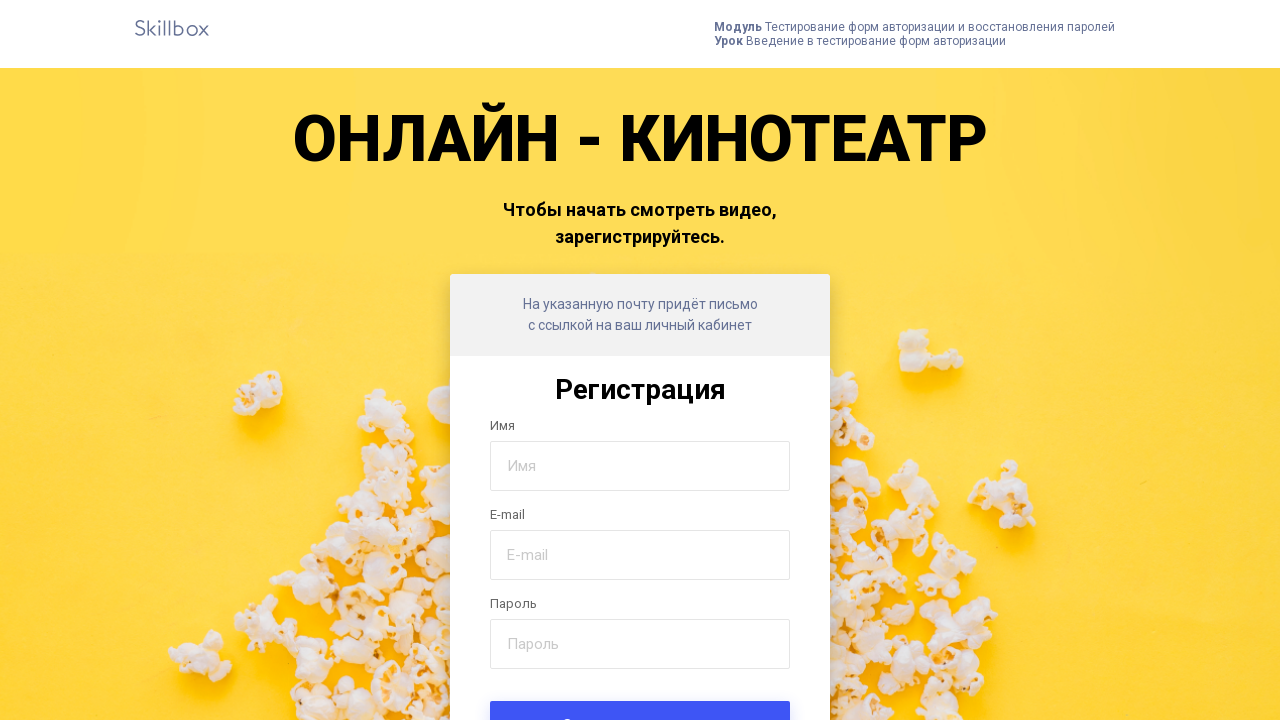

Filled name field with 'Анастасия' on input[name='name']
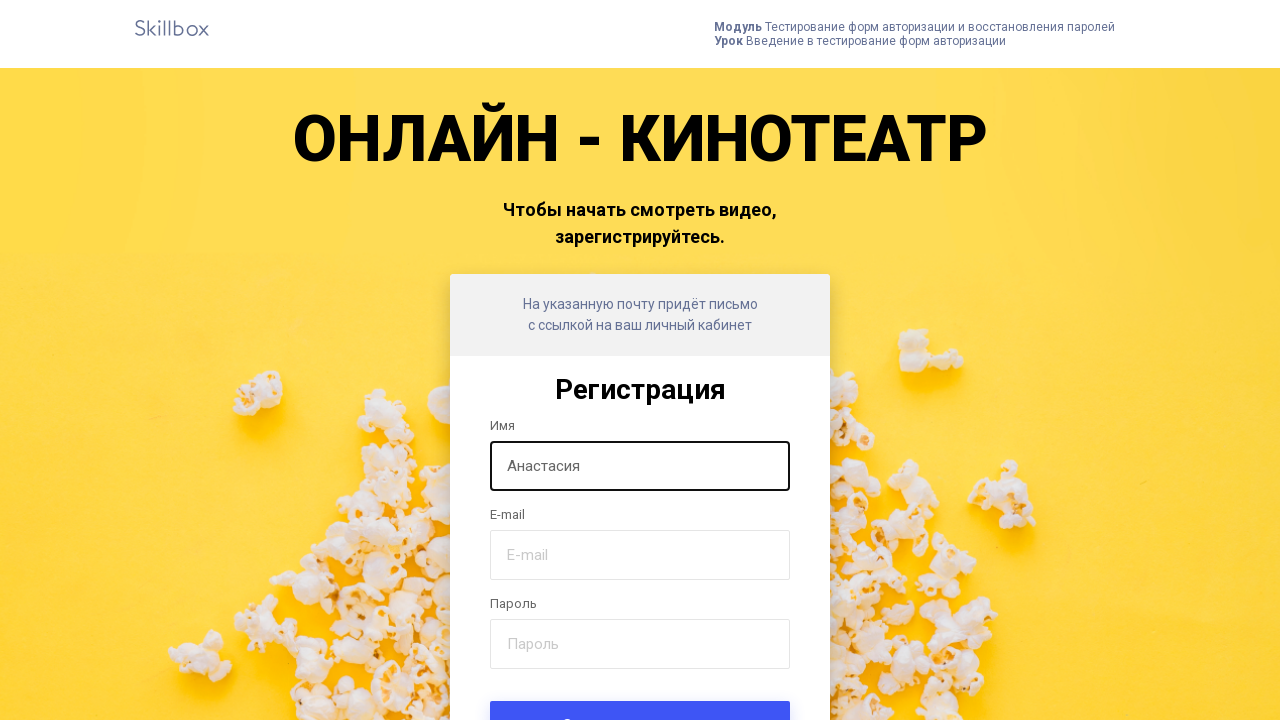

Filled email field with 'skillbox@test.ru' on input[name='email']
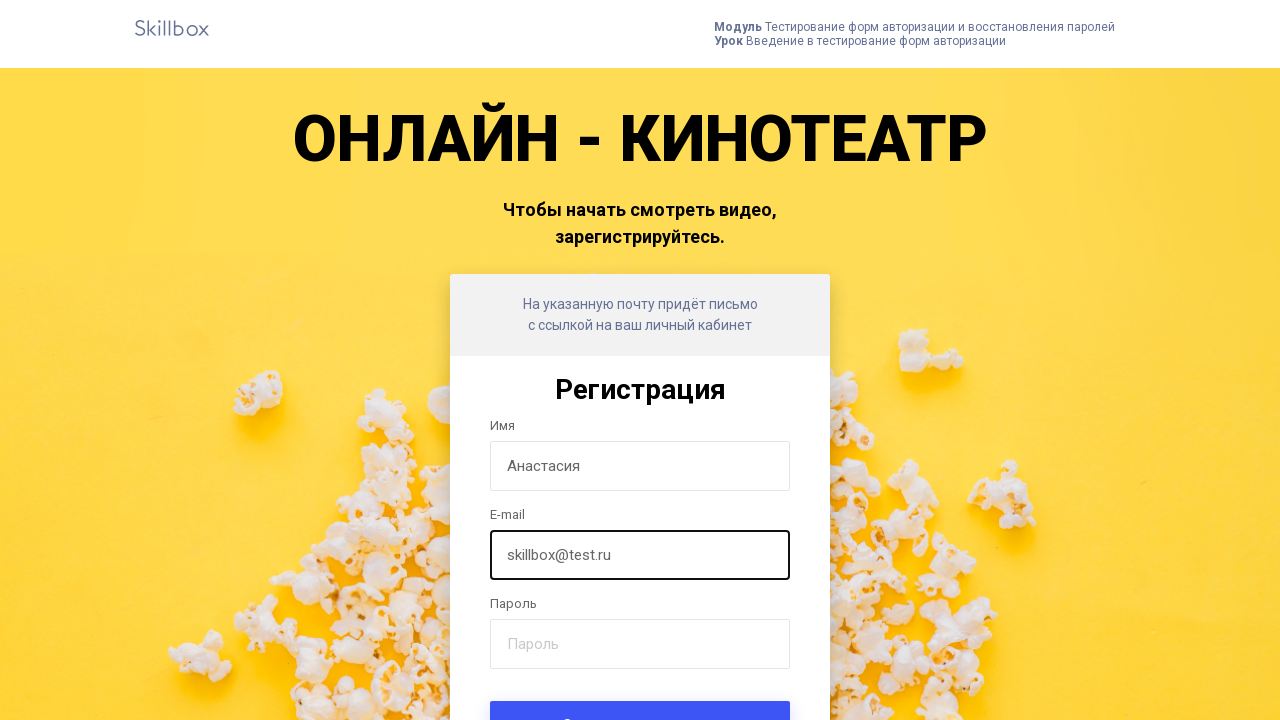

Filled password field with 'qwerty!123' on input[name='password']
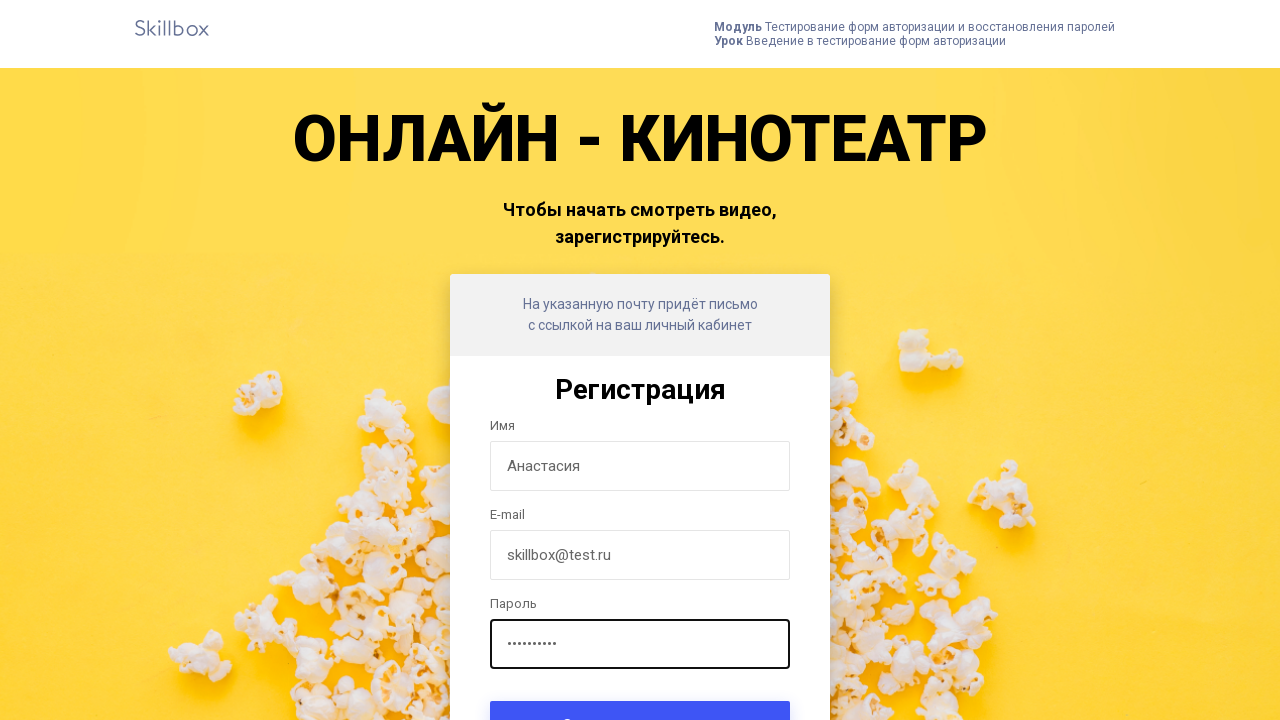

Clicked form submit button to register at (640, 696) on .form-submit
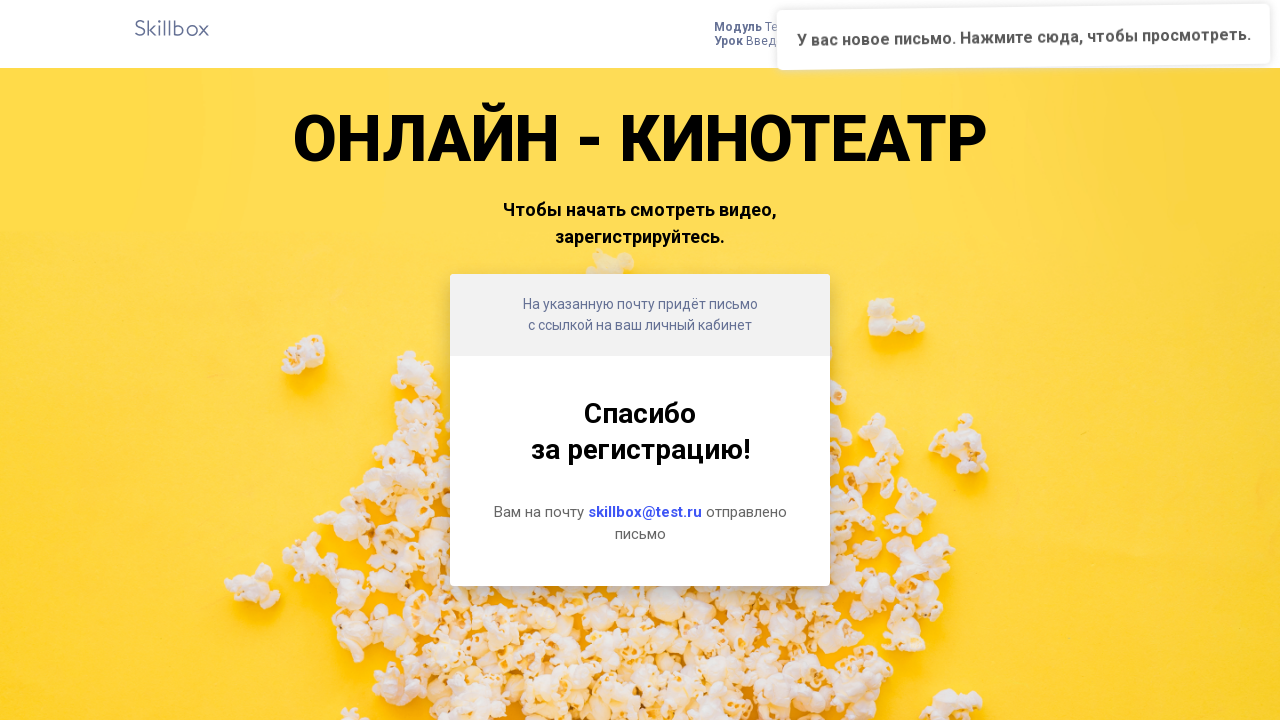

Registration result message appeared
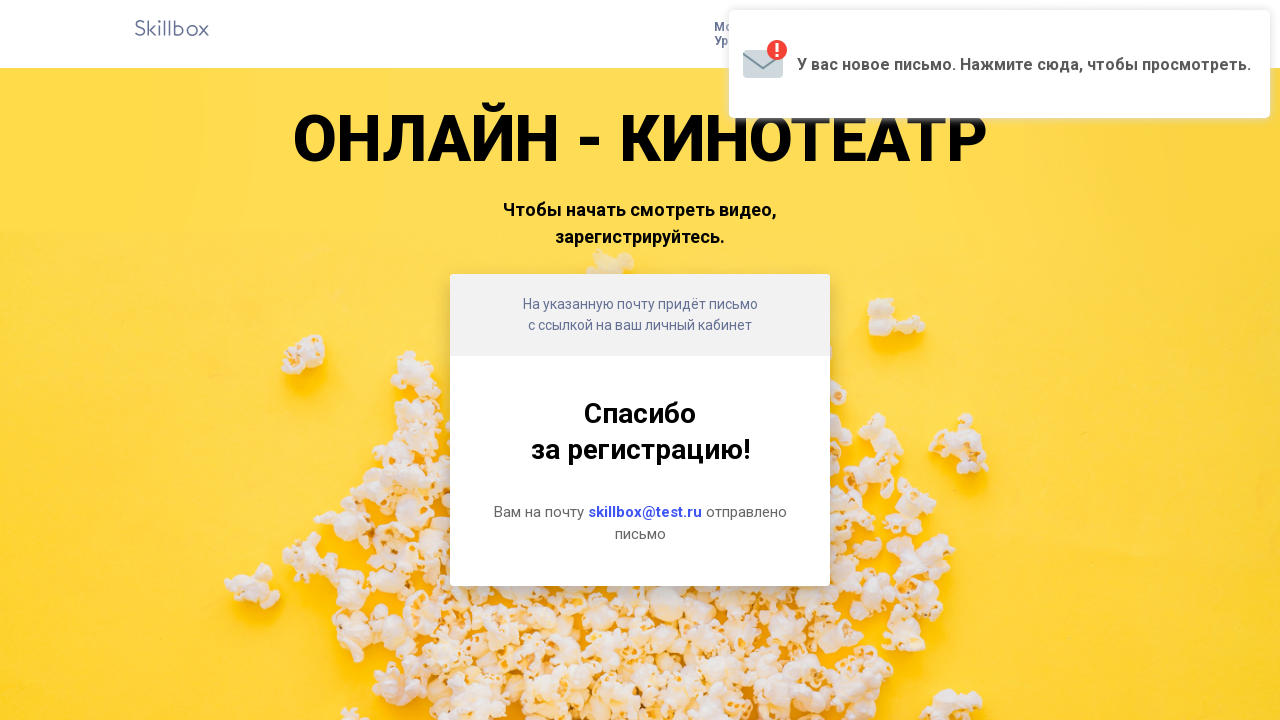

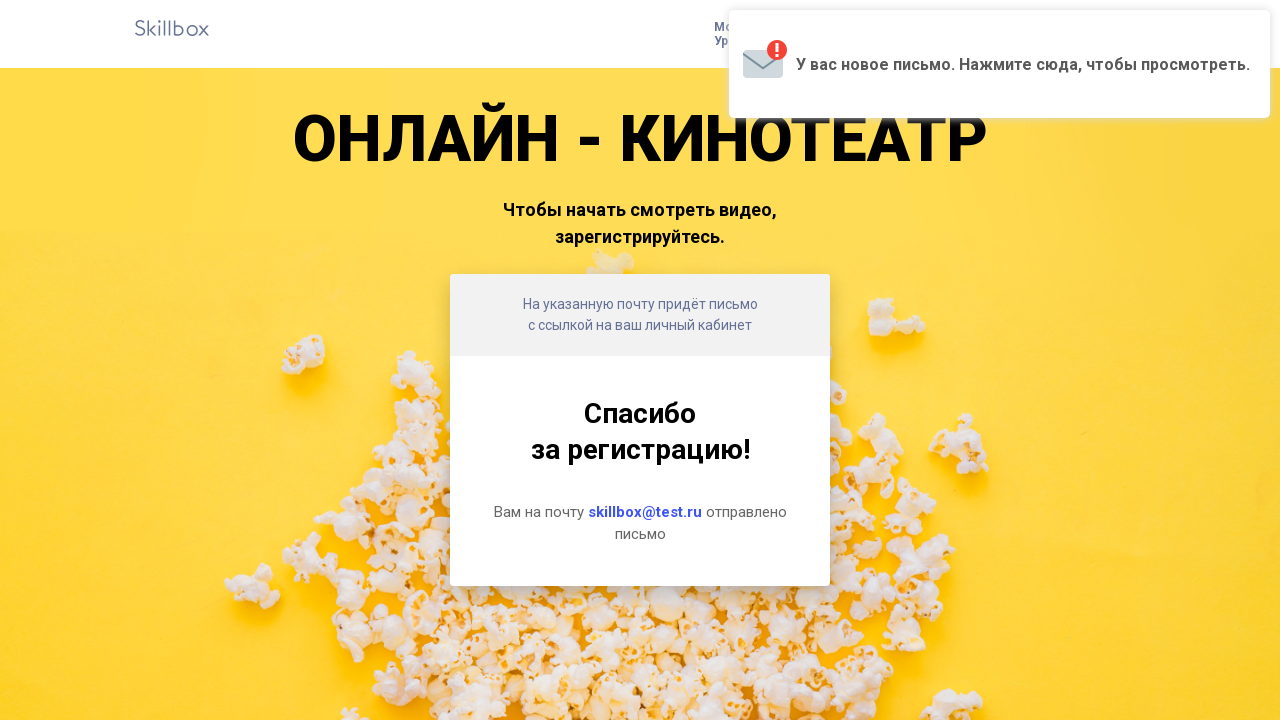